Tests form submission functionality by filling out a contact form with name and message fields, then submitting it

Starting URL: https://ultimateqa.com/filling-out-forms/

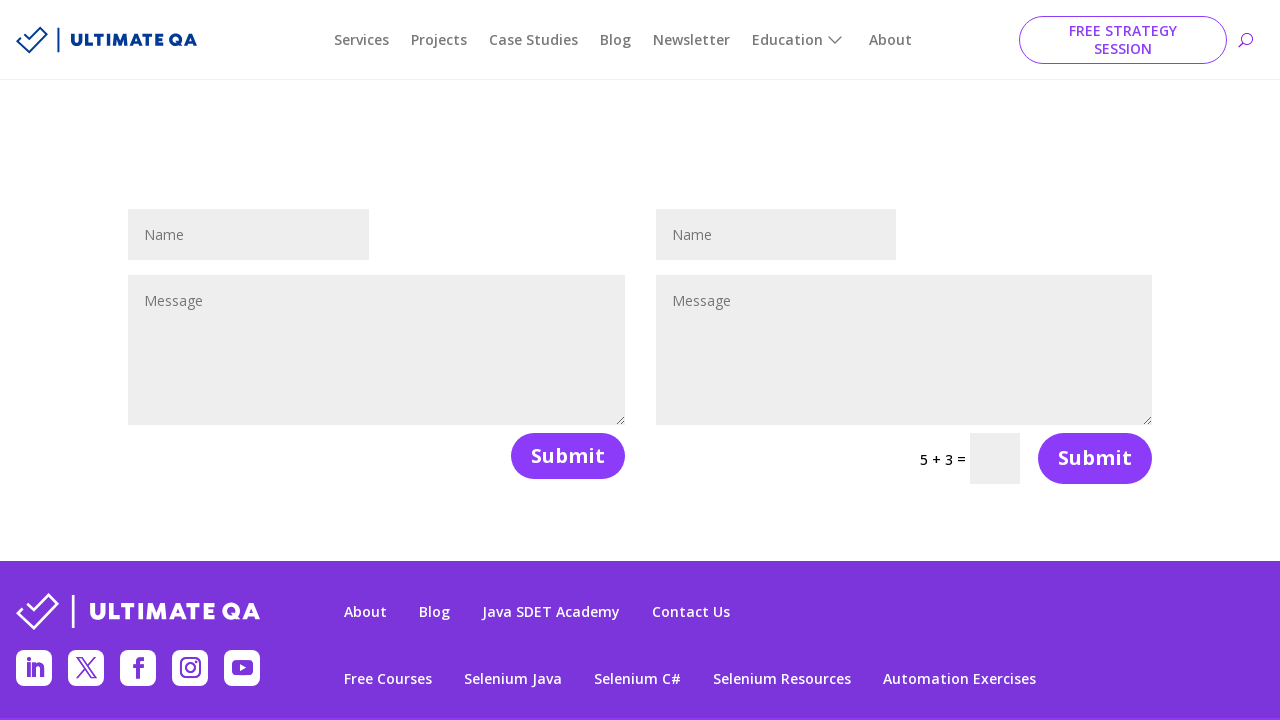

Filled name field with 'Test' on #et_pb_contact_name_0
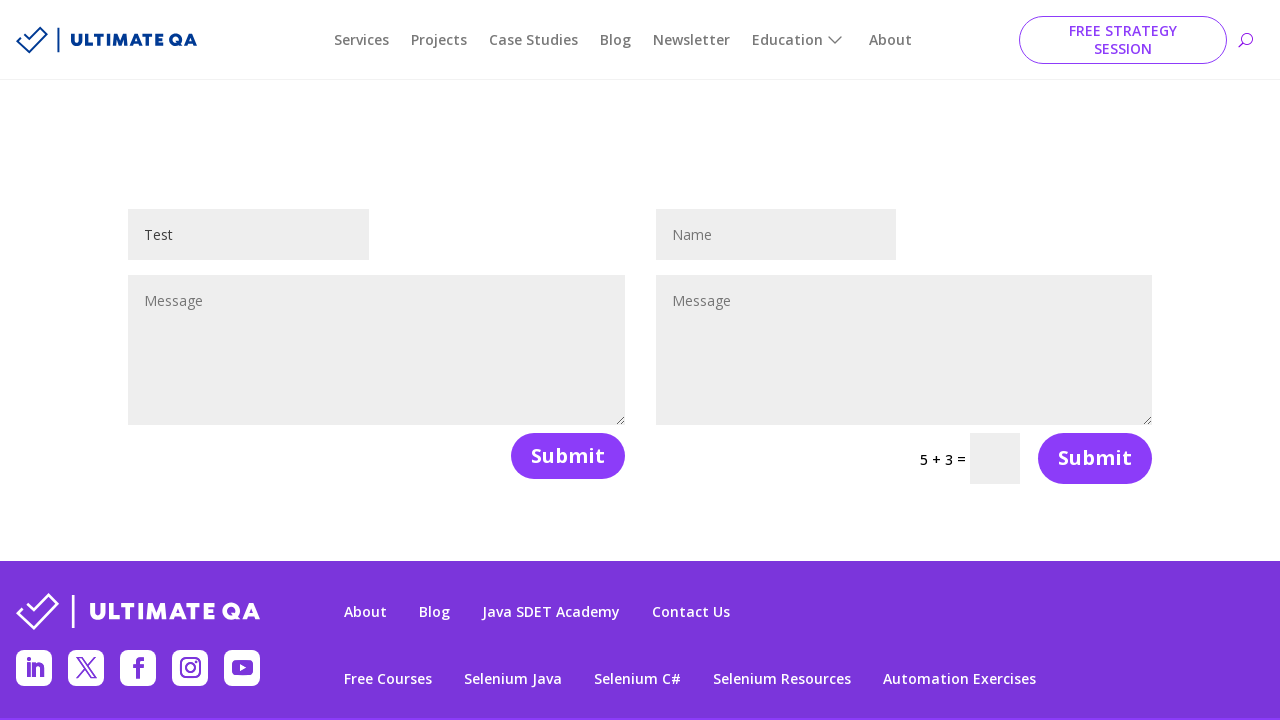

Filled message field with 'Testing' on #et_pb_contact_message_0
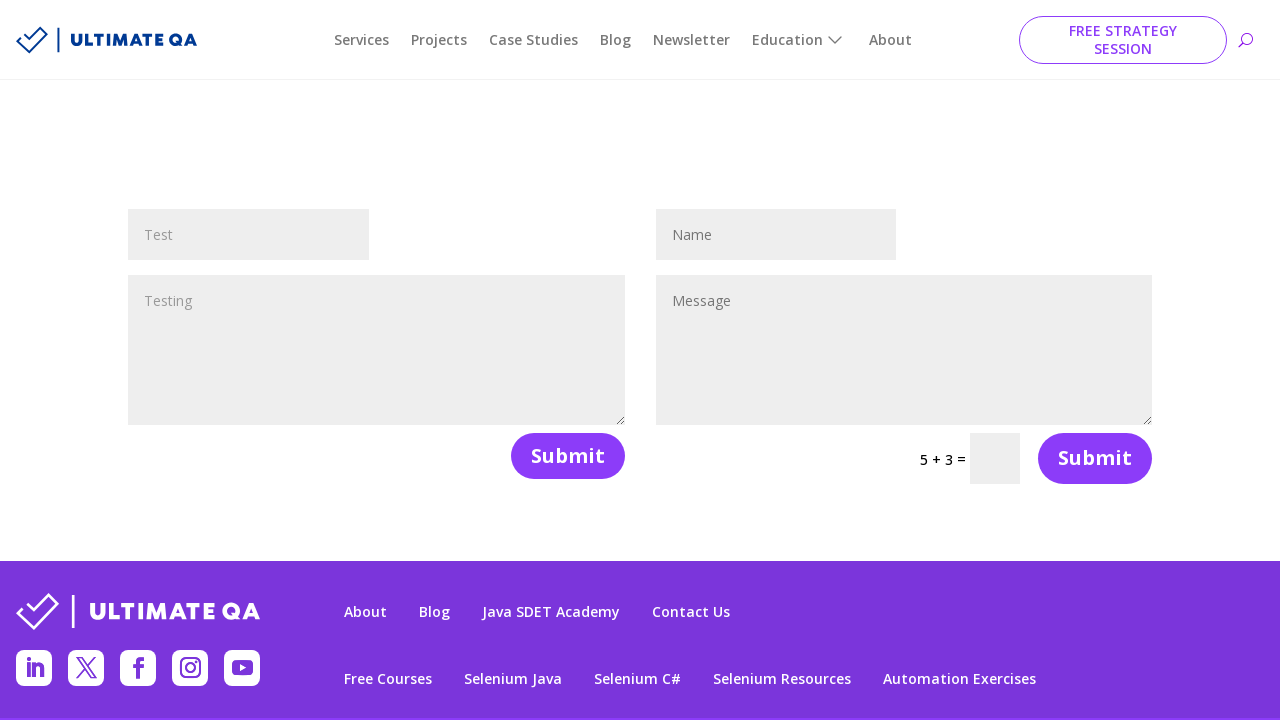

Clicked submit button to submit the contact form at (568, 456) on .et_pb_contact_submit >> nth=0
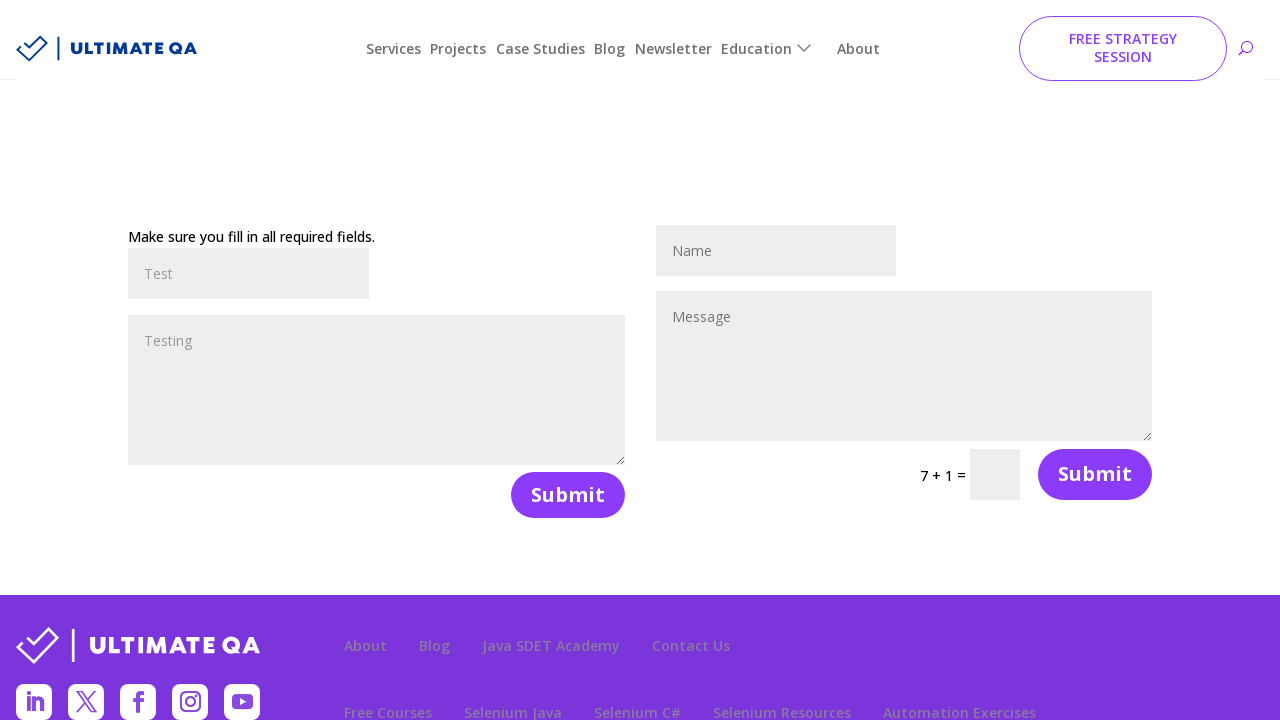

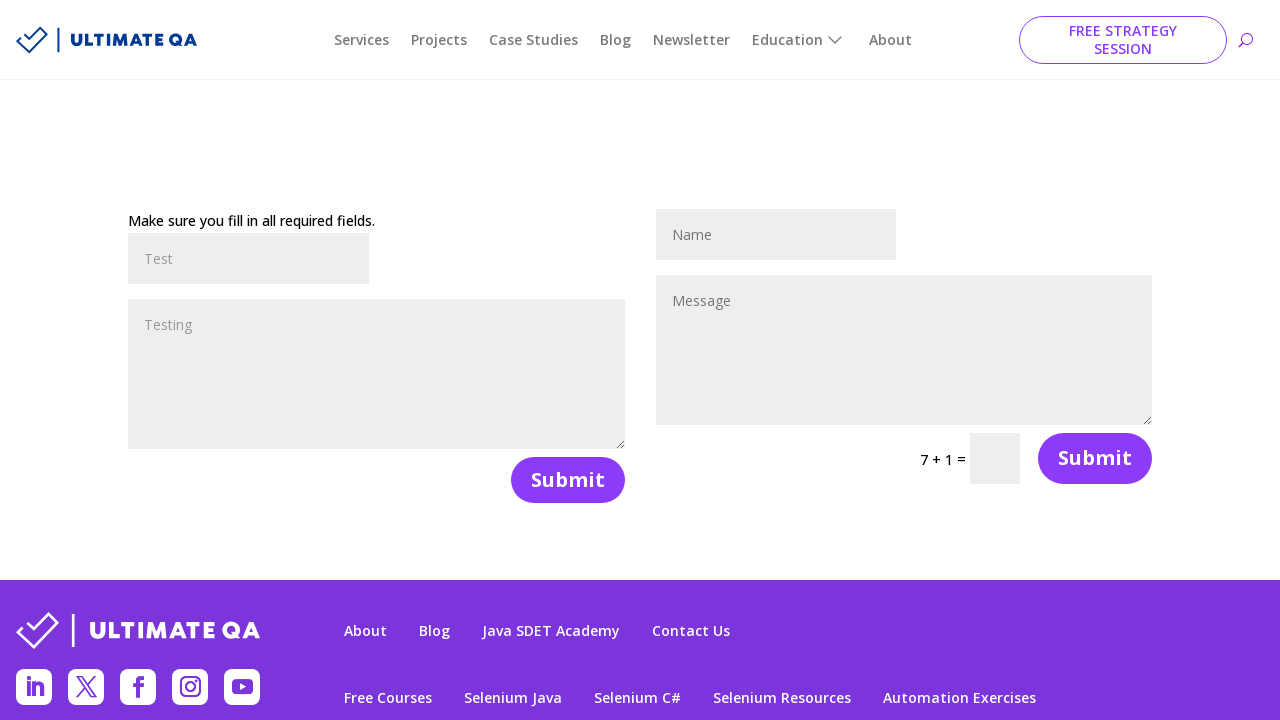